Tests contact form validation by clicking submit without filling fields, then populating mandatory fields and verifying errors disappear

Starting URL: https://jupiter.cloud.planittesting.com/#/

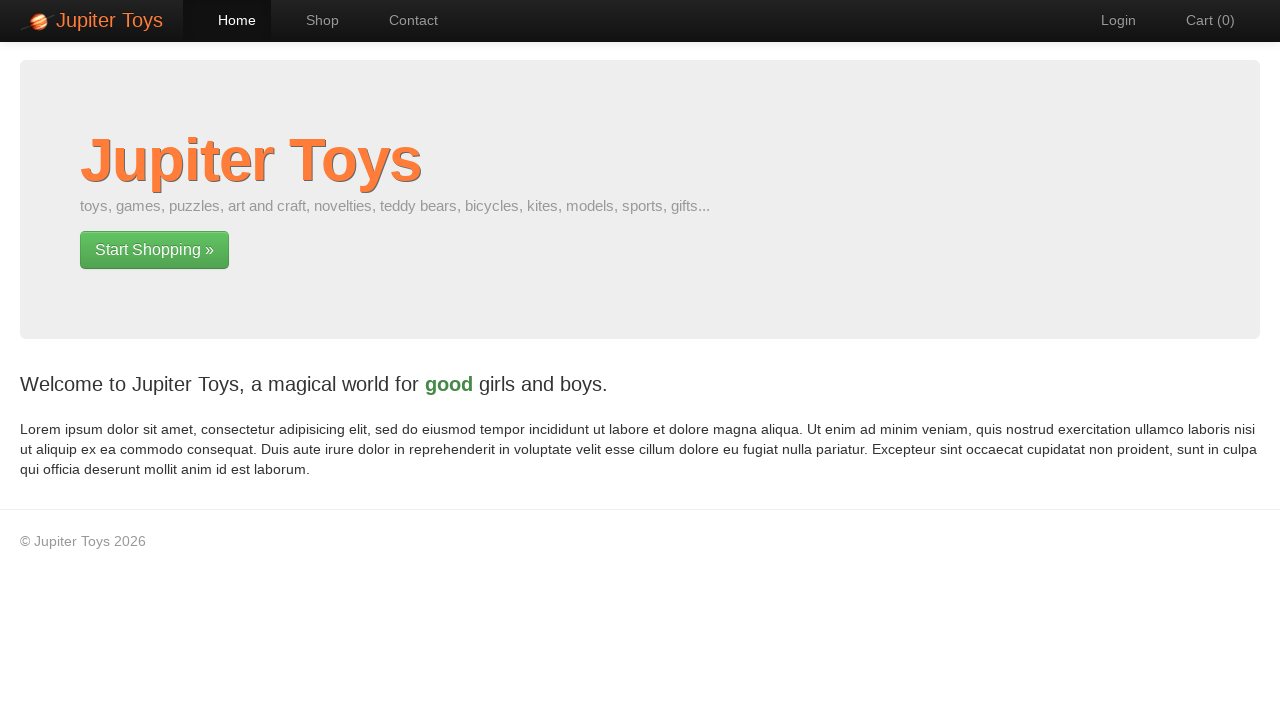

Clicked navigation link to contact page at (404, 20) on a[href='#/contact']
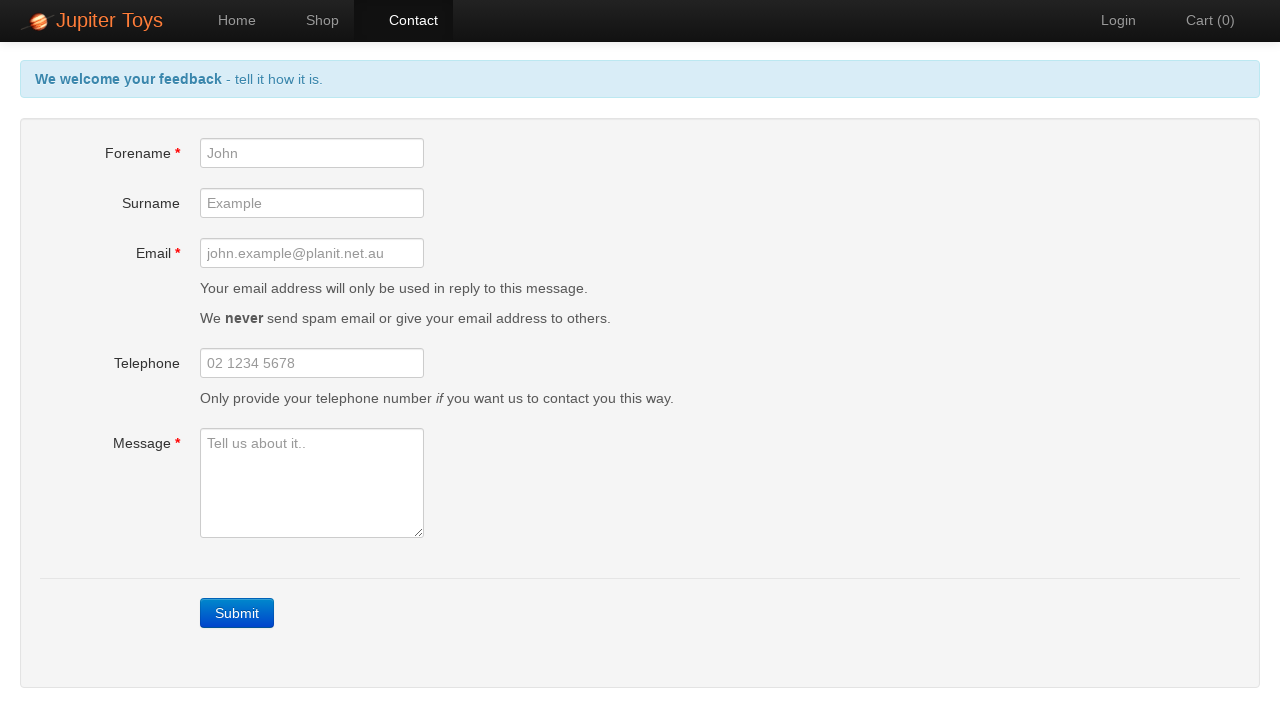

Clicked submit button without filling any fields at (237, 613) on a.btn-contact
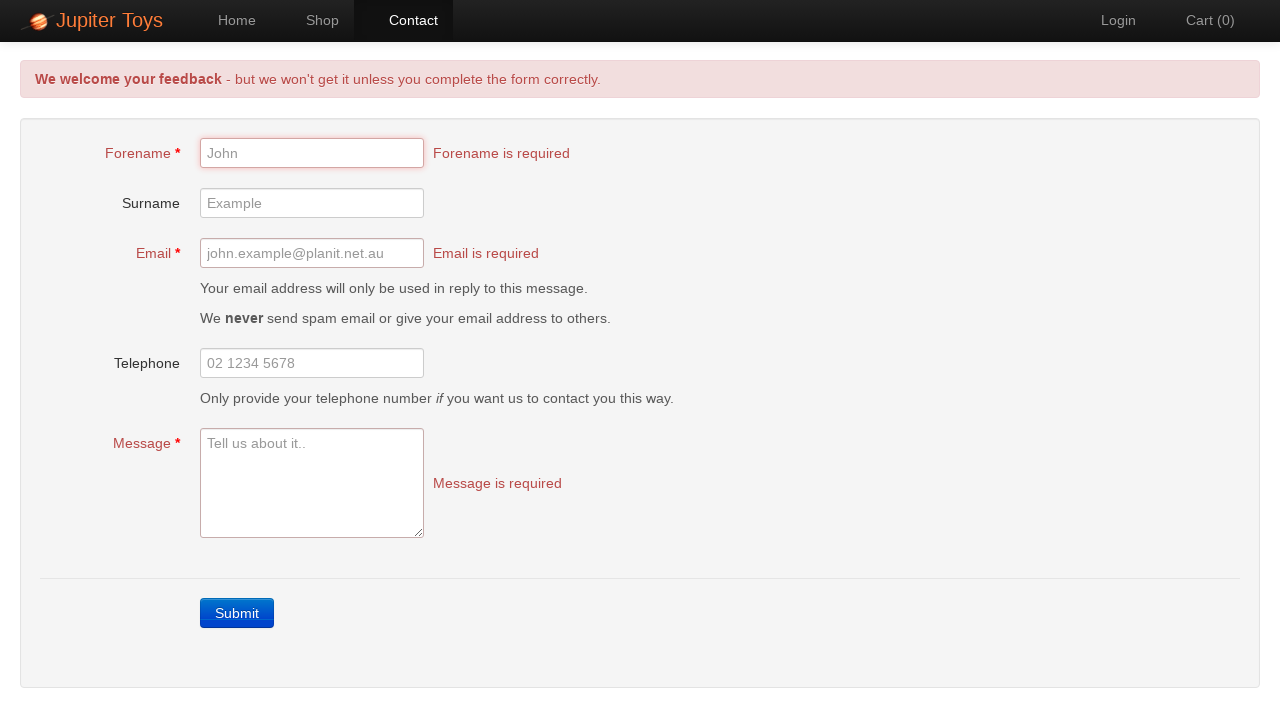

Validation error messages appeared on contact form
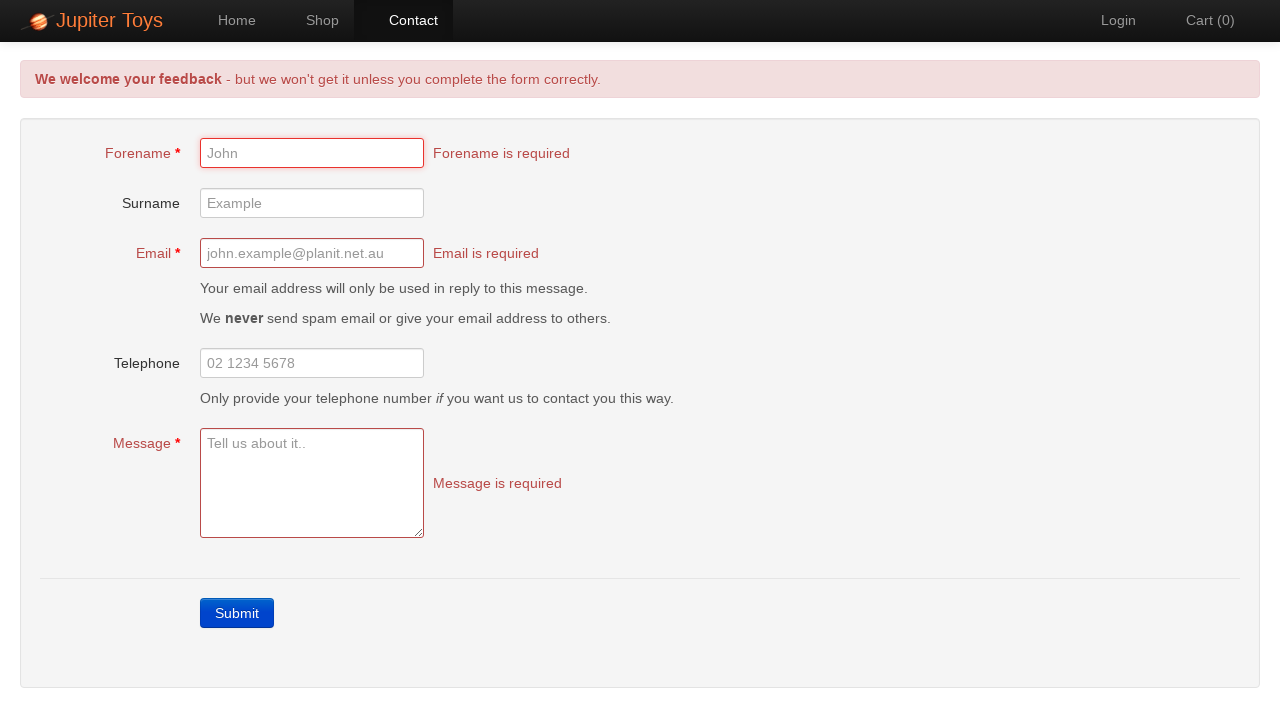

Filled forename field with 'John' on #forename
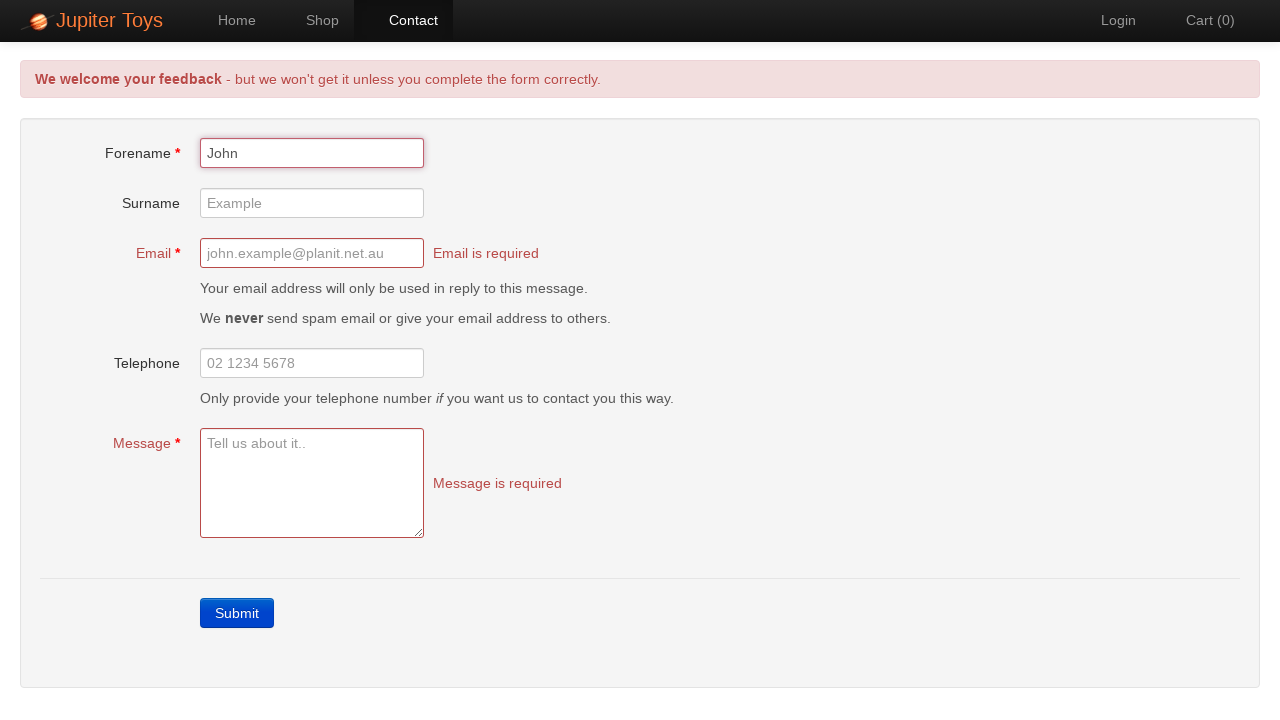

Filled email field with 'john.smith@example.com' on #email
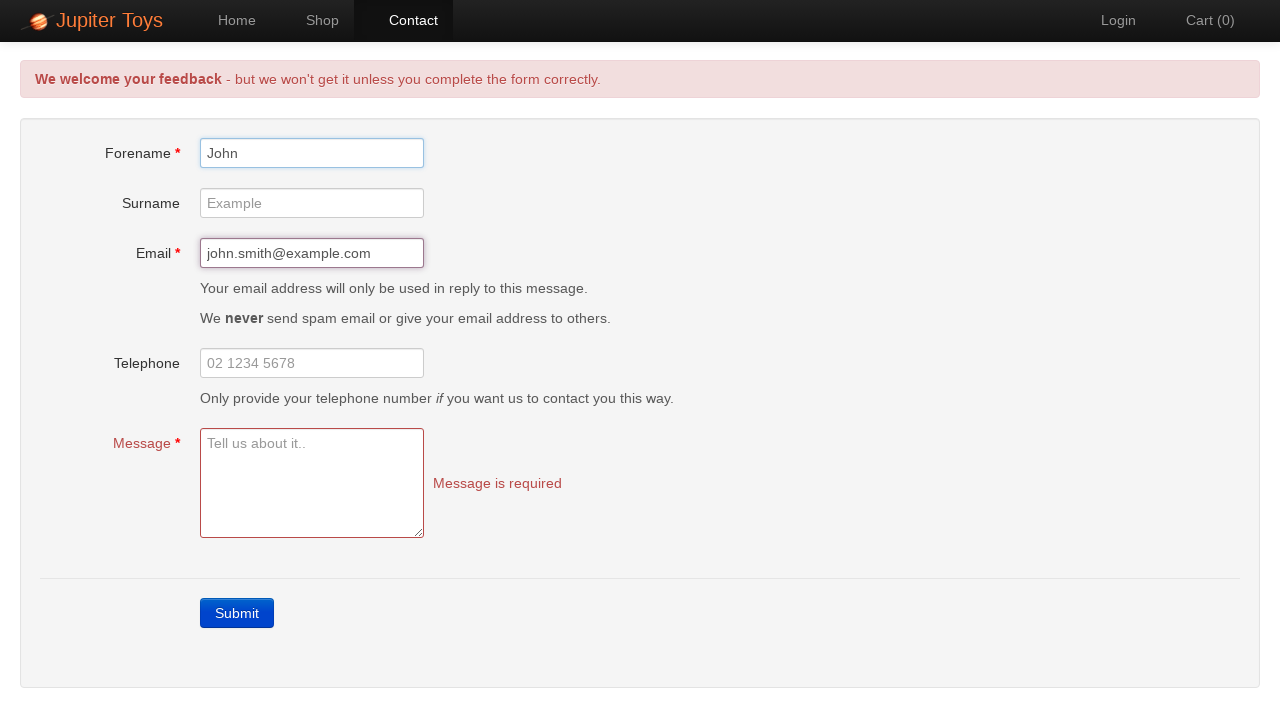

Filled message field with test message on #message
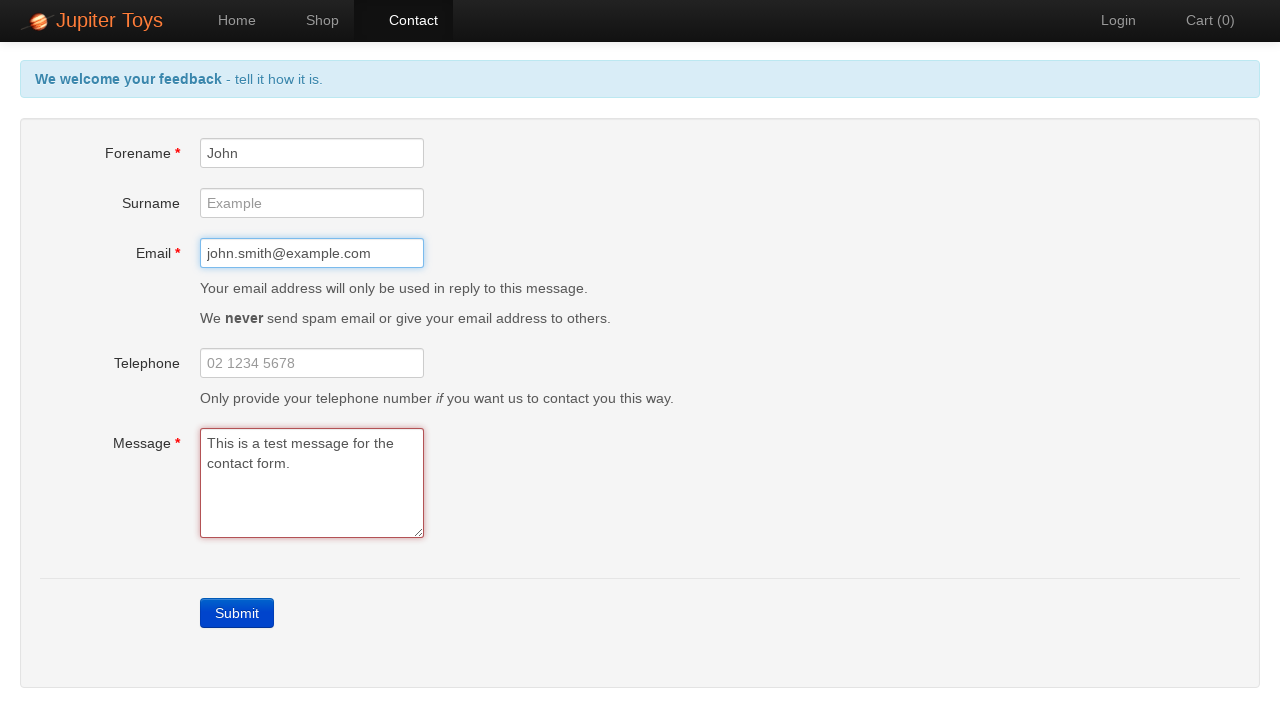

Validation error messages disappeared after filling mandatory fields
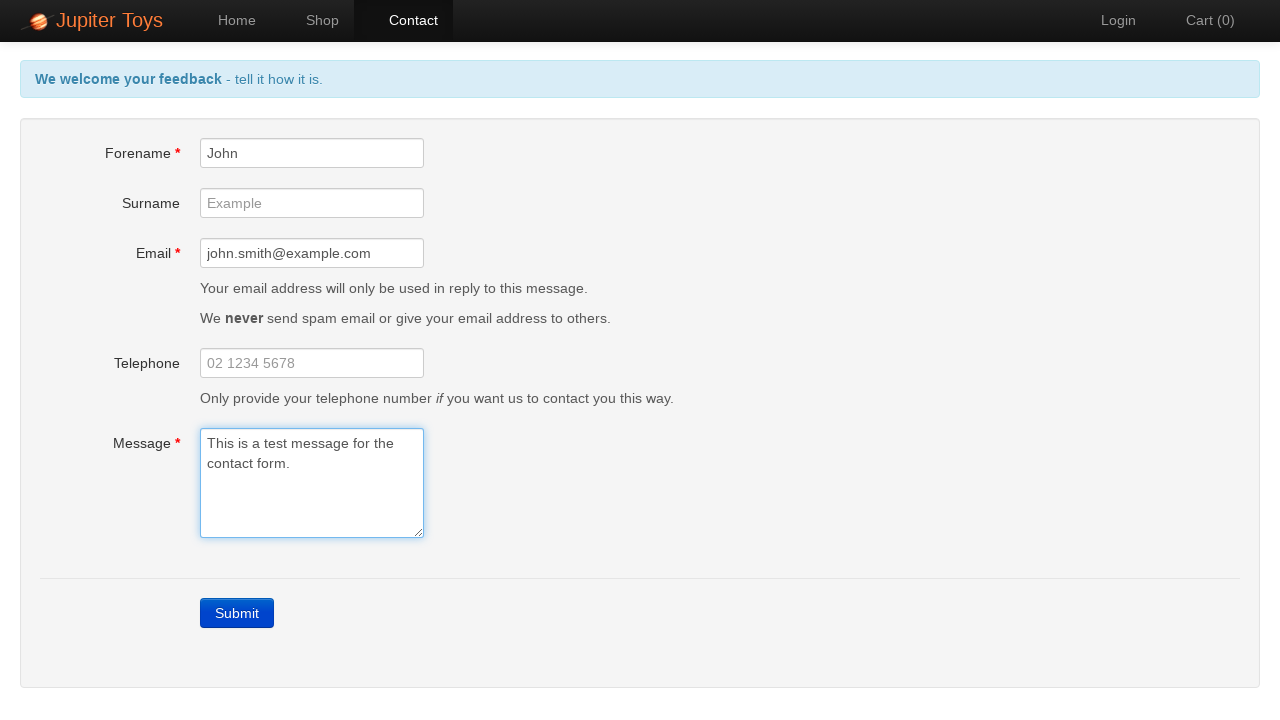

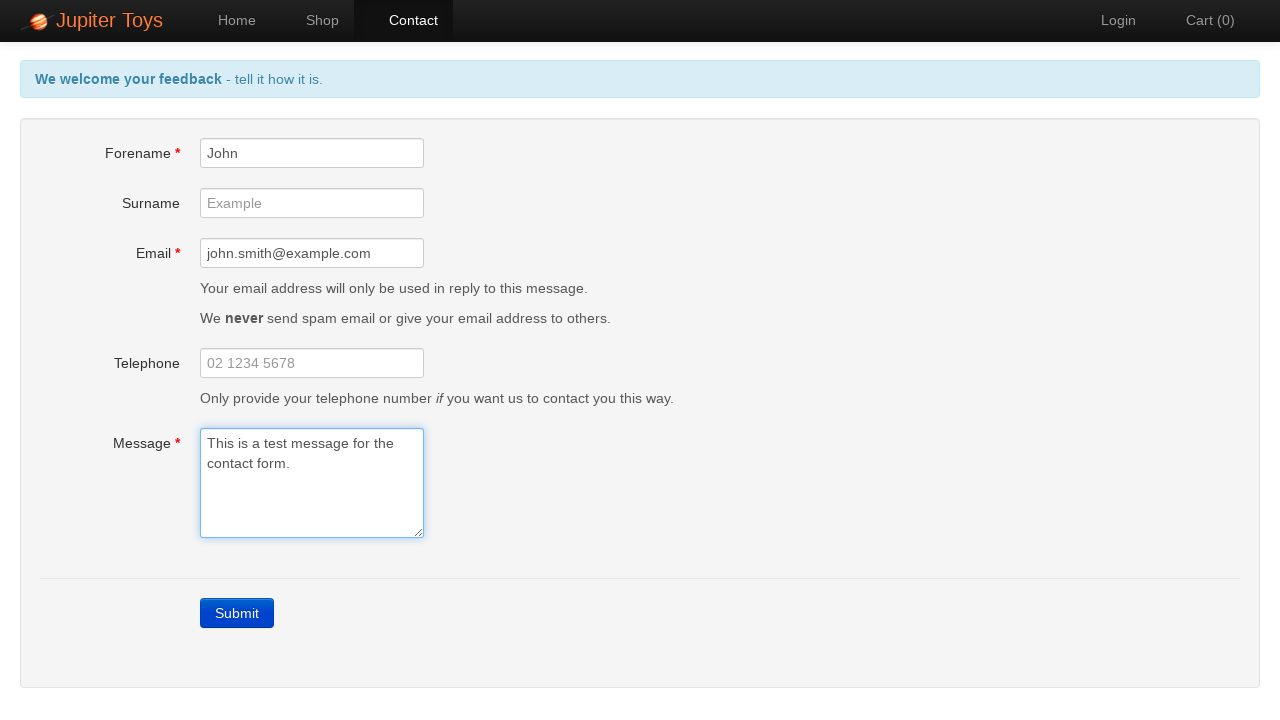